Tests drag and drop functionality on jQuery UI demo page by dragging a draggable element onto a droppable target within an iframe

Starting URL: https://jqueryui.com/droppable/

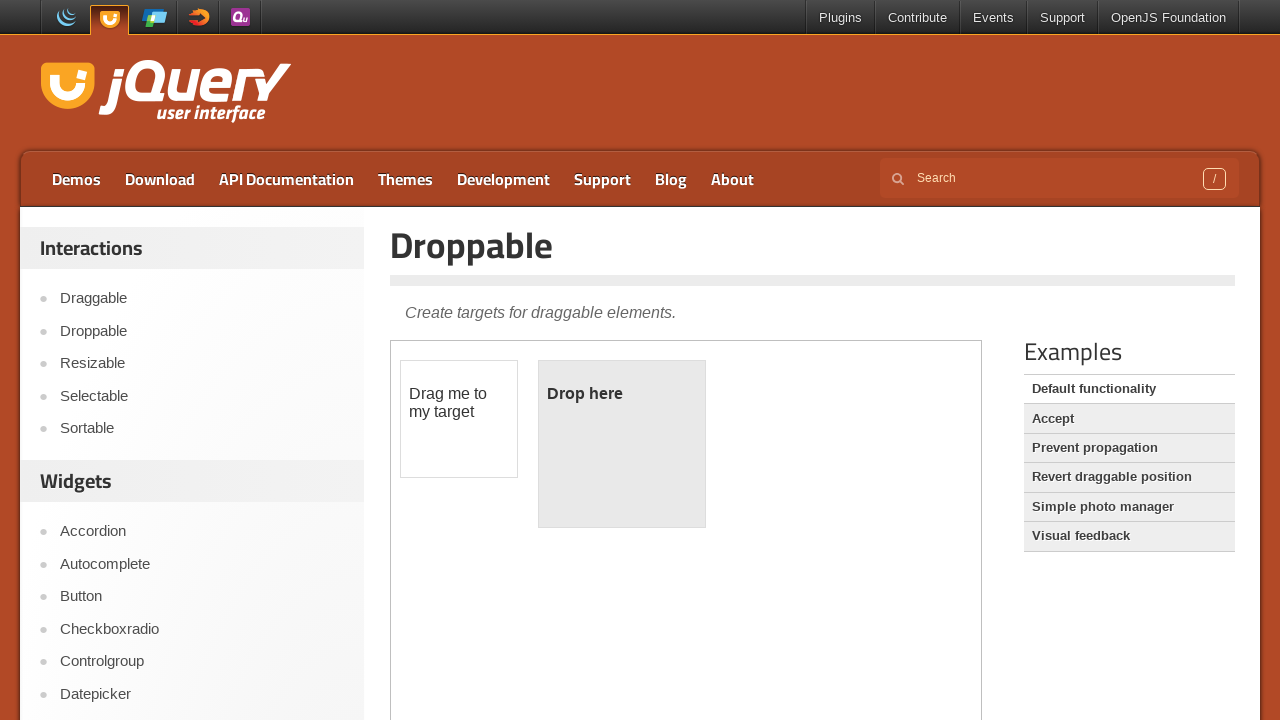

Located the iframe containing the drag and drop demo
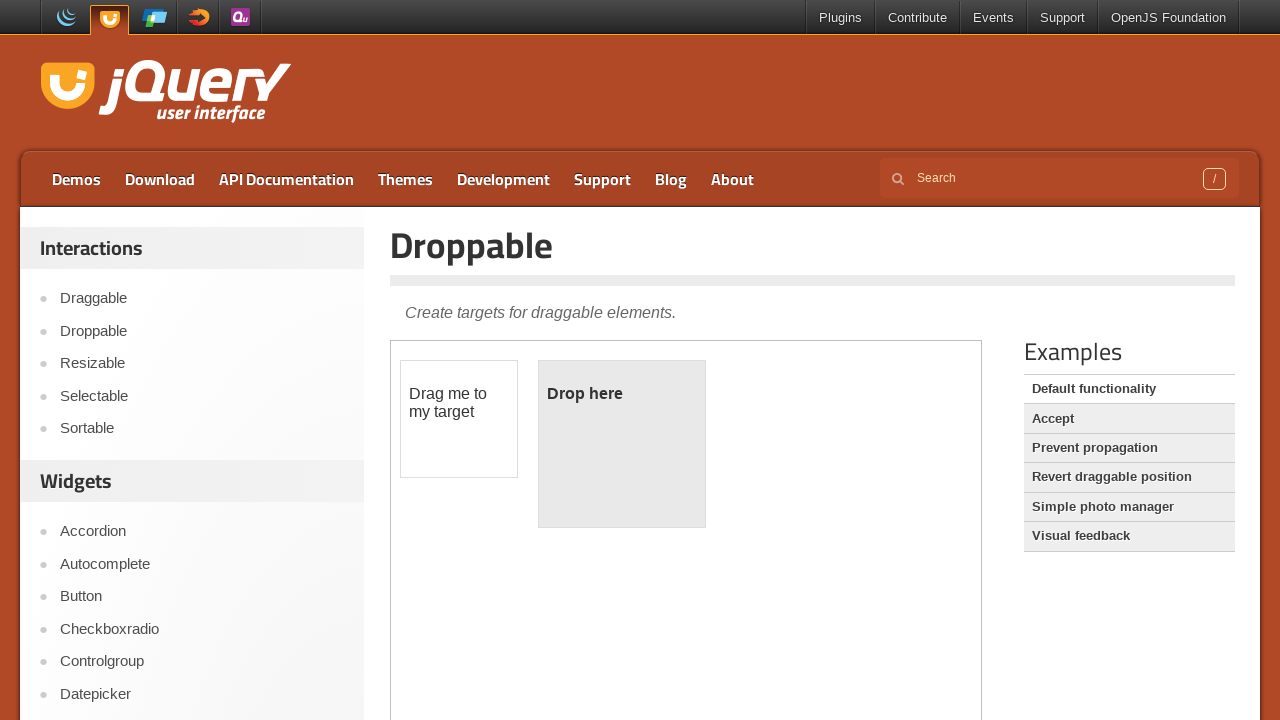

Located the draggable element with id 'draggable'
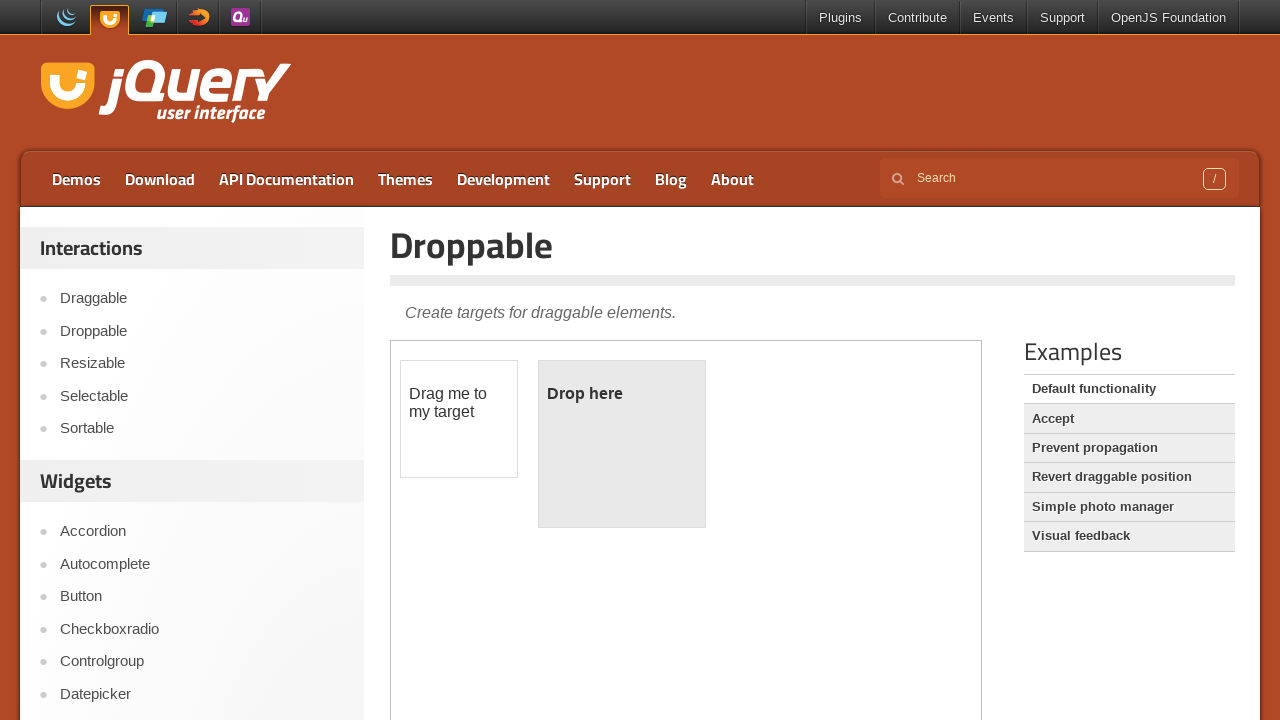

Located the droppable target element with id 'droppable'
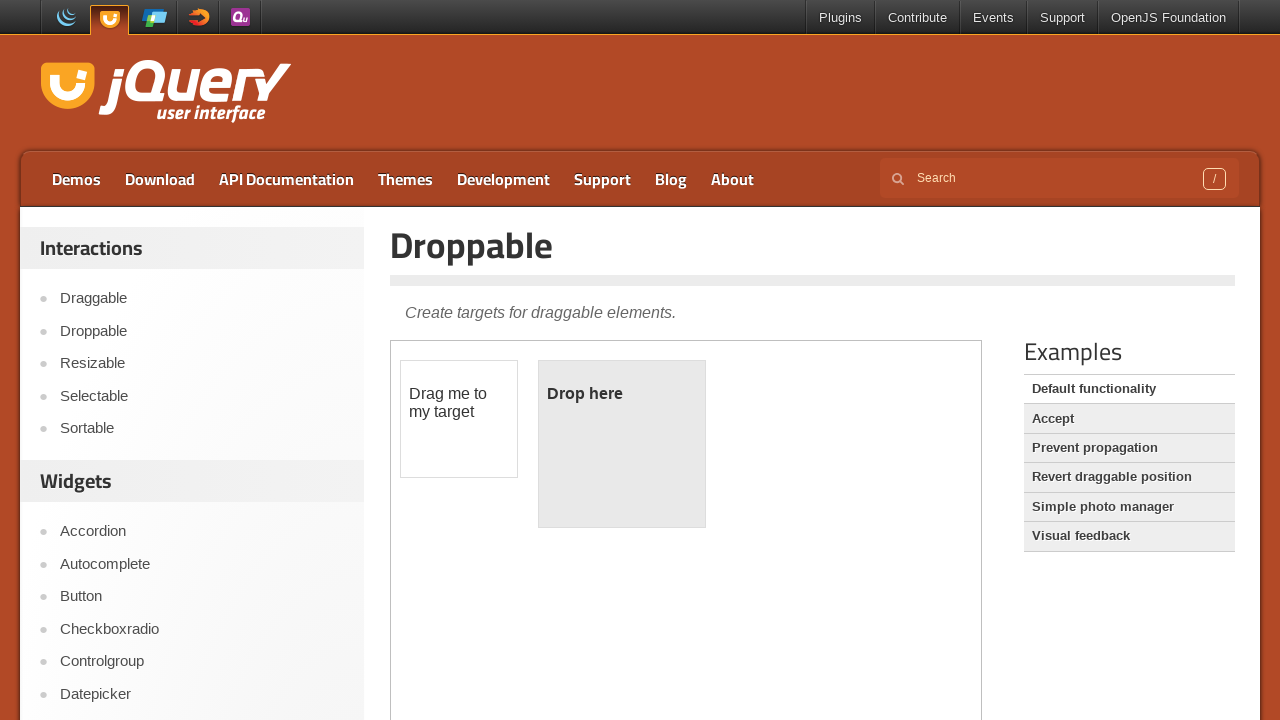

Dragged the draggable element onto the droppable target at (622, 444)
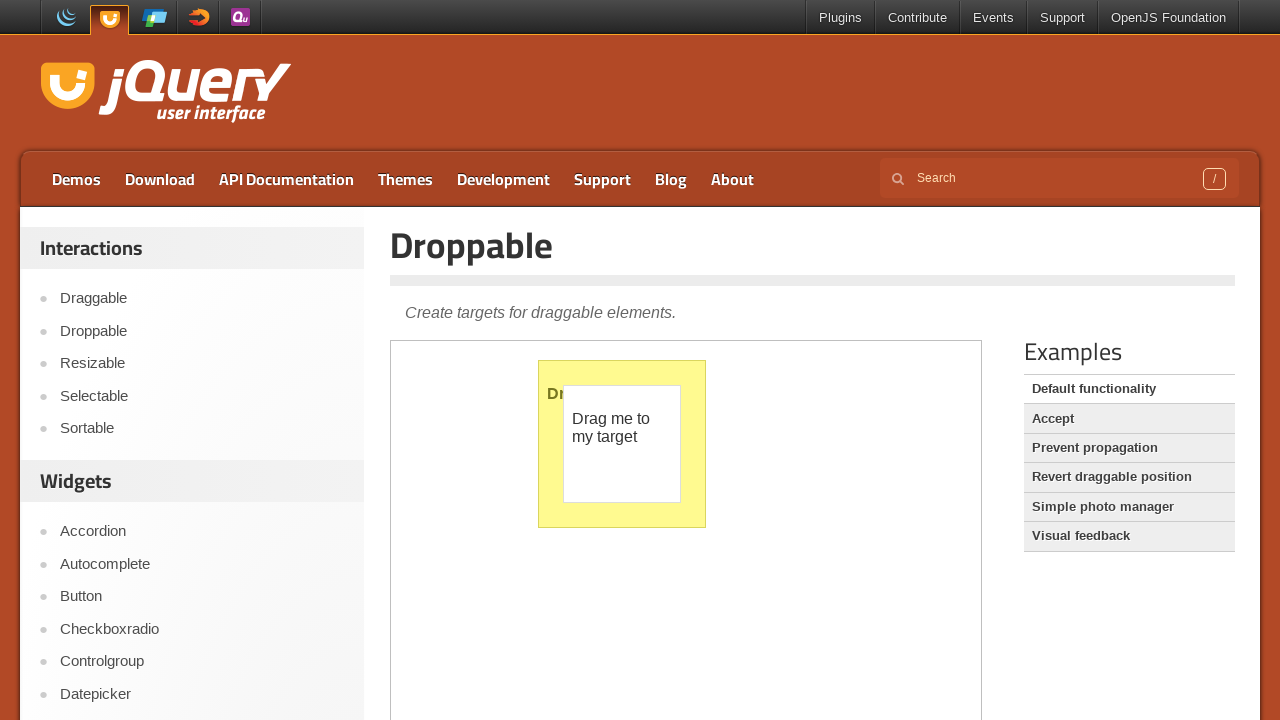

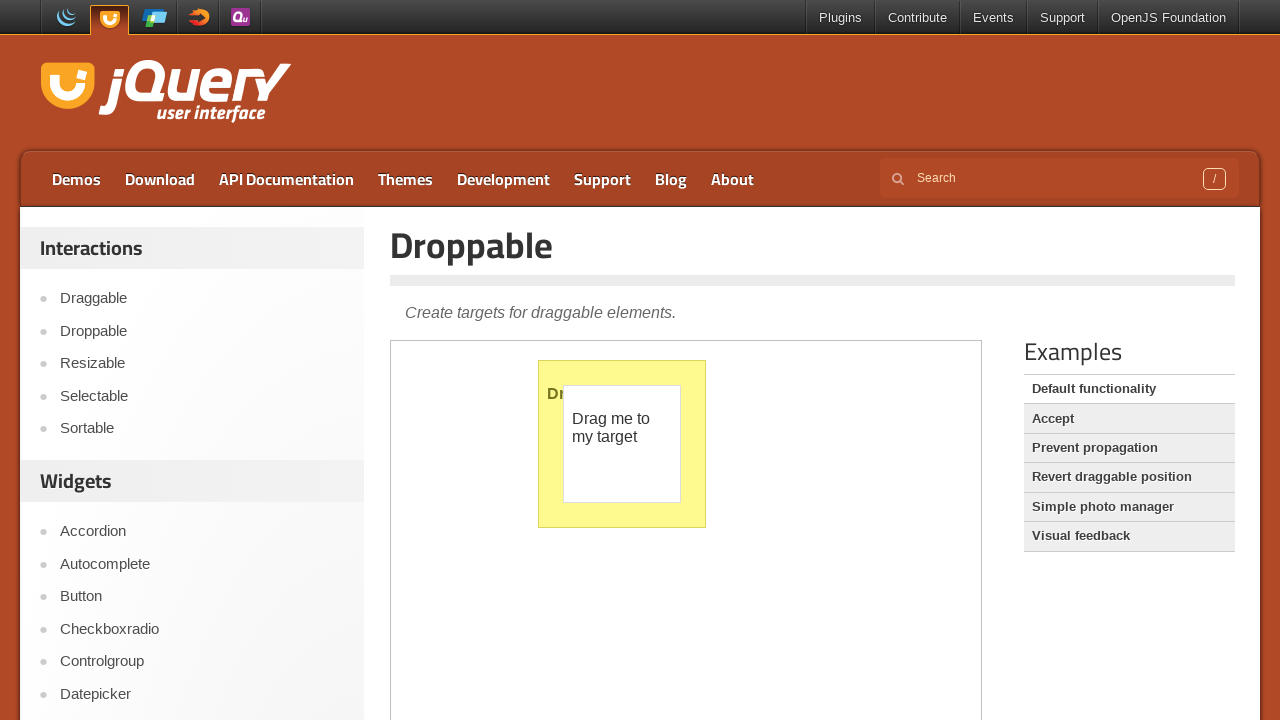